Tests browser navigation by opening a Selenium practice blog site and then using JavaScript to open a second URL (way2automation demo page) in a new window/tab.

Starting URL: http://seleniumpractice.blogspot.in

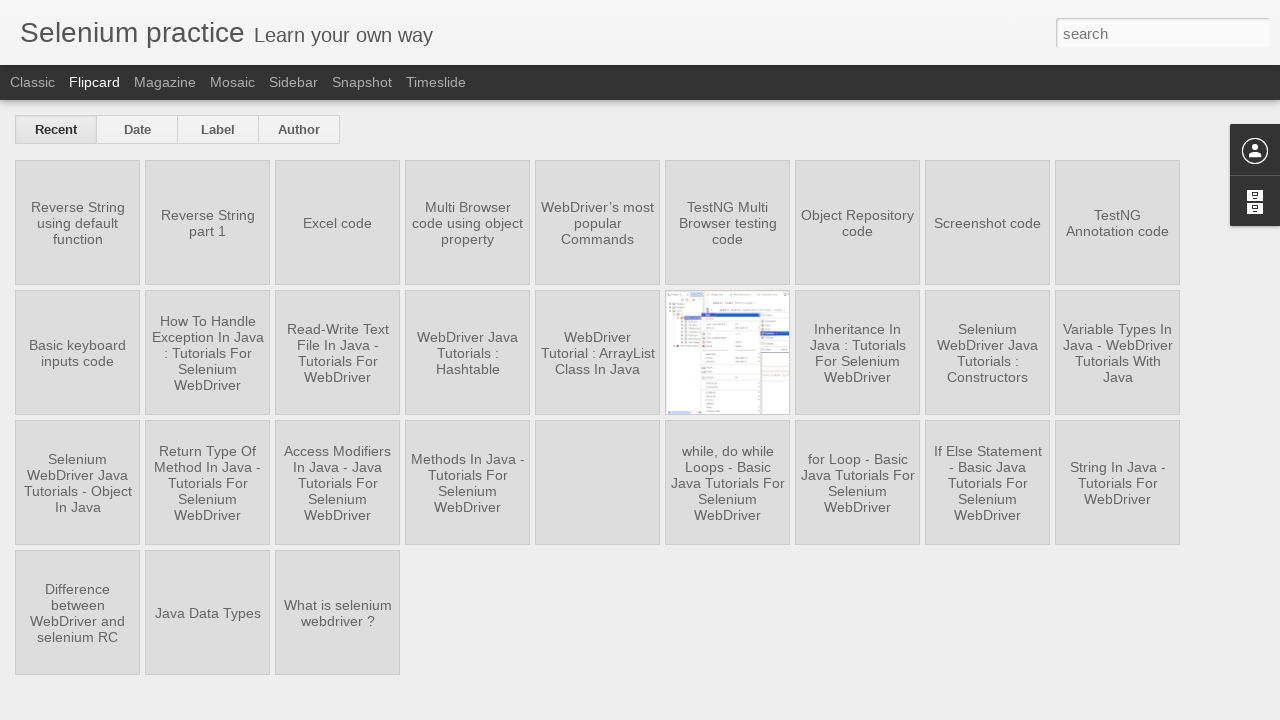

Initial Selenium practice blog page loaded (domcontentloaded)
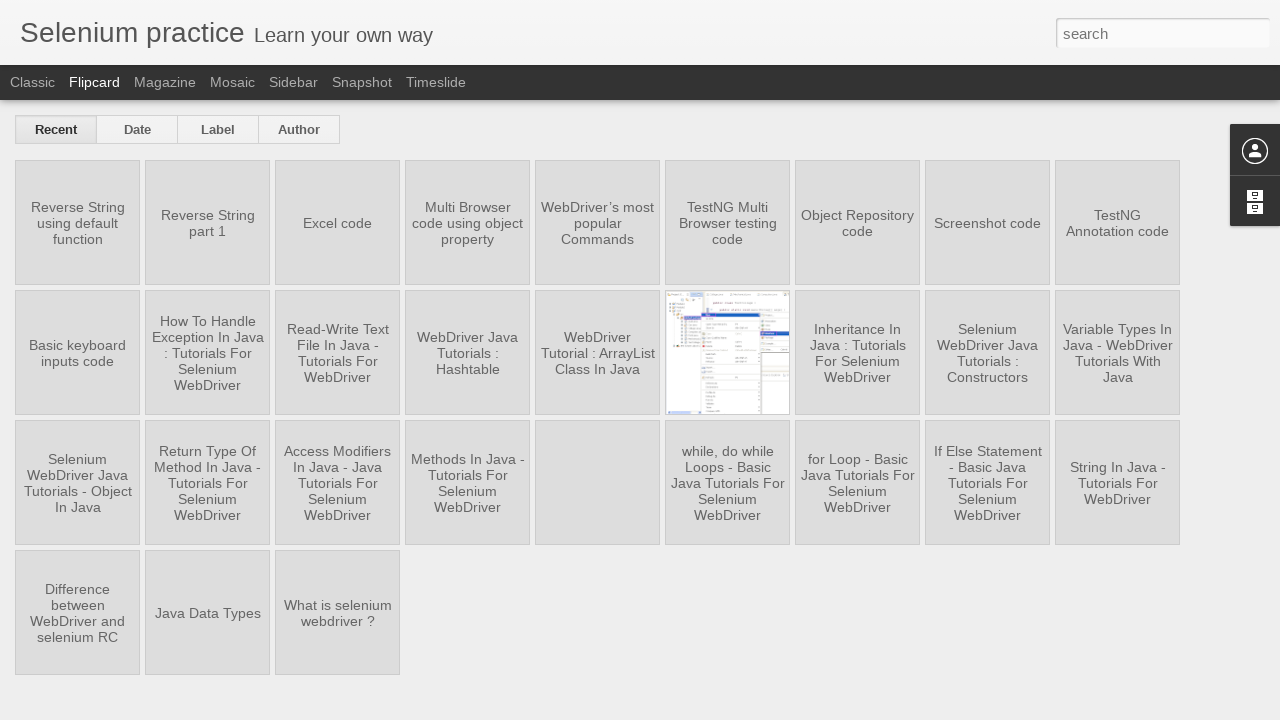

Created a new page/tab in the same browser context
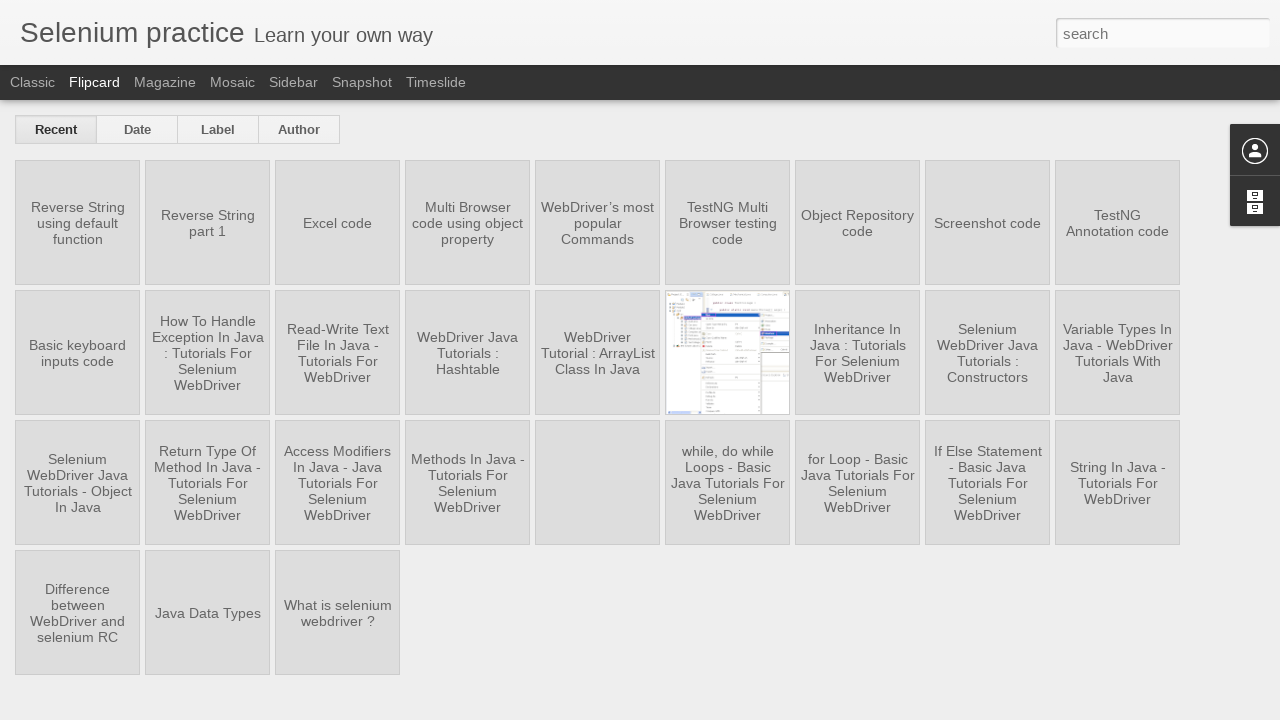

Navigated new page to way2automation demo page
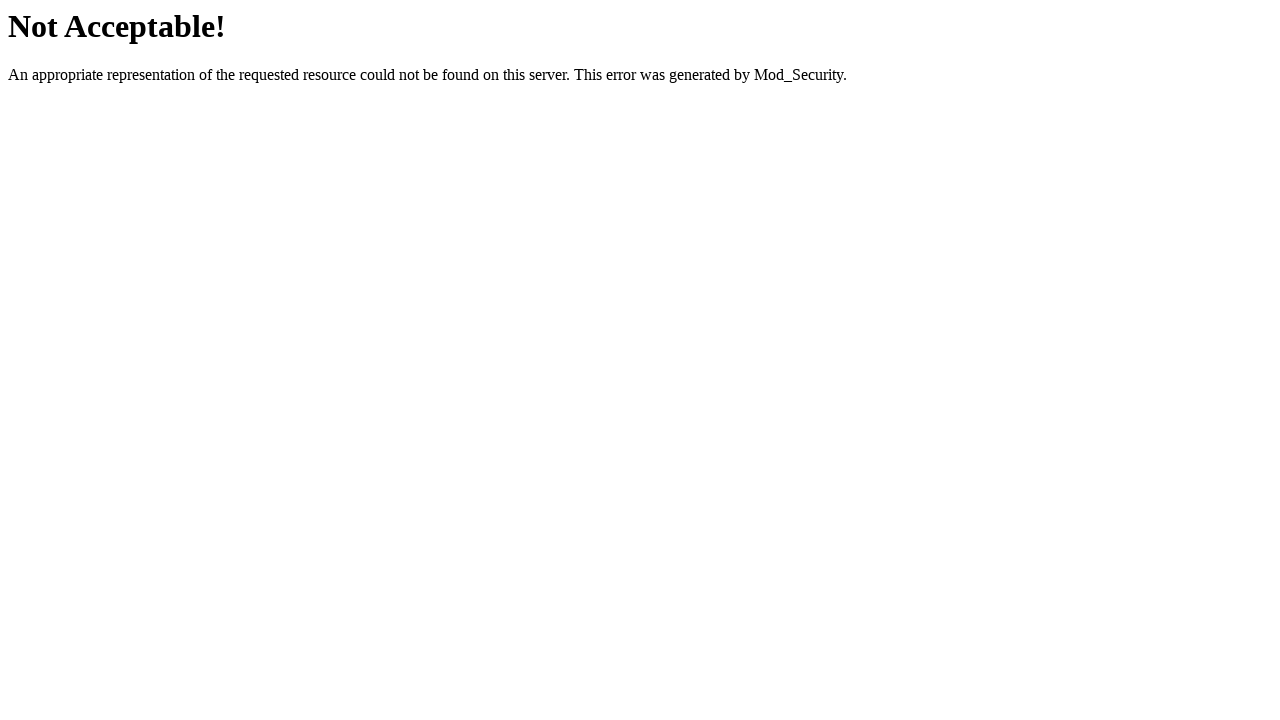

Way2automation demo page loaded (domcontentloaded)
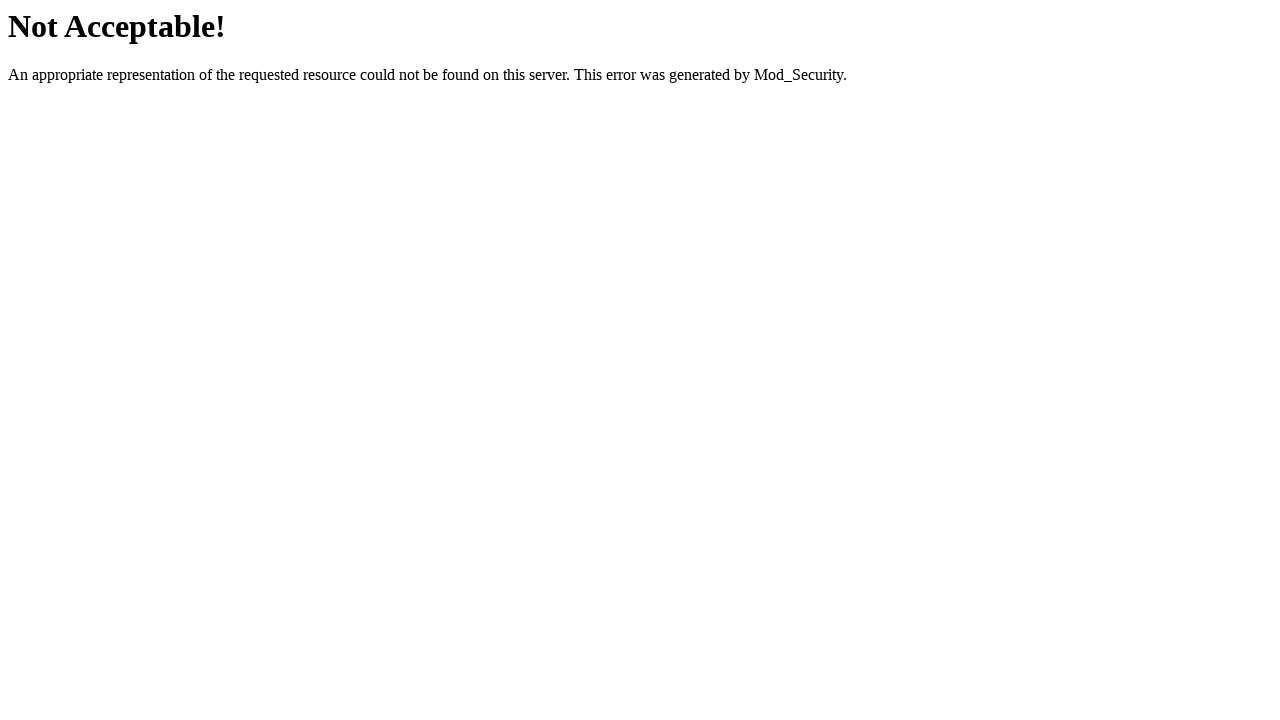

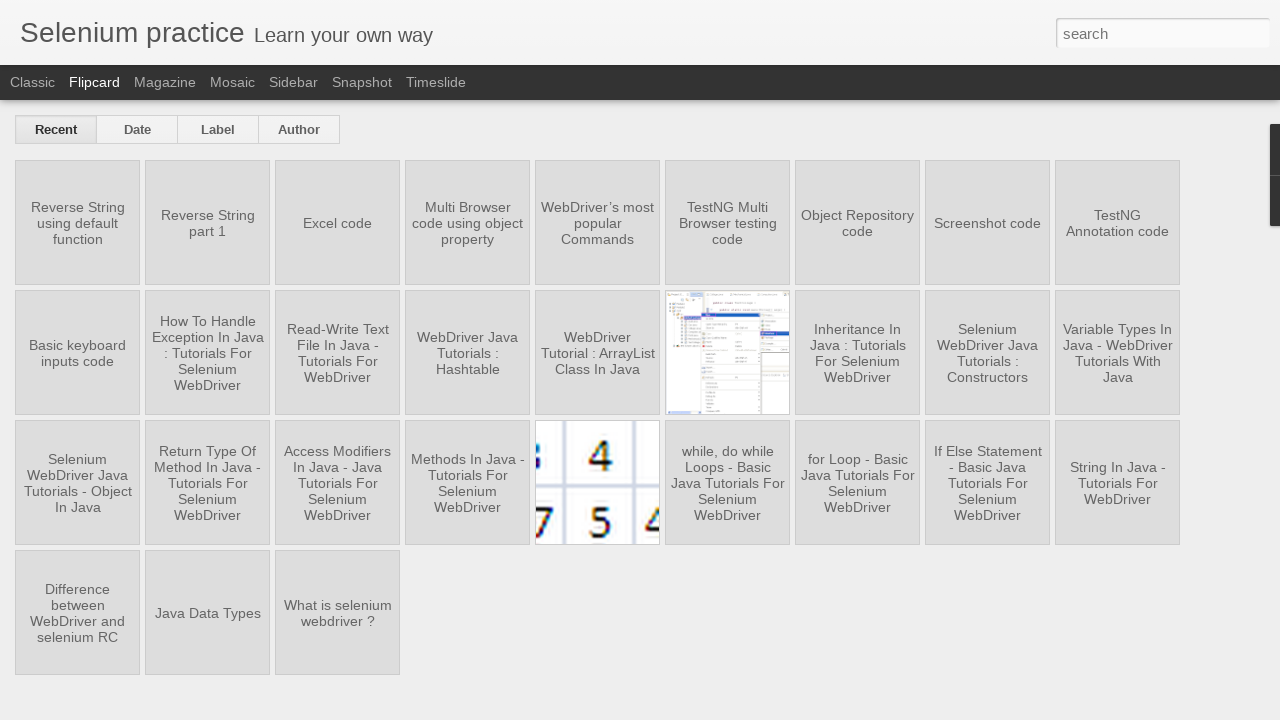